Tests that clicking the "show" link navigates to the show page of Hacker News

Starting URL: https://news.ycombinator.com

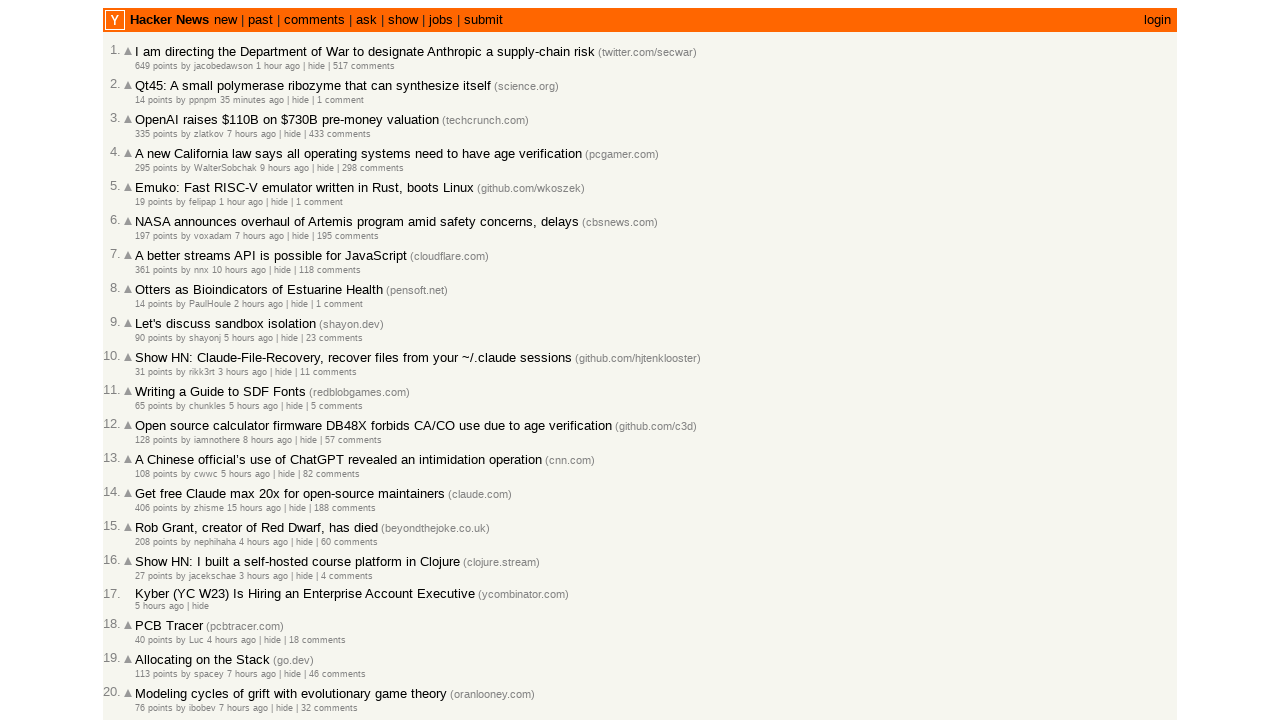

Clicked the 'show' link in the navigation at (403, 20) on a:text('show')
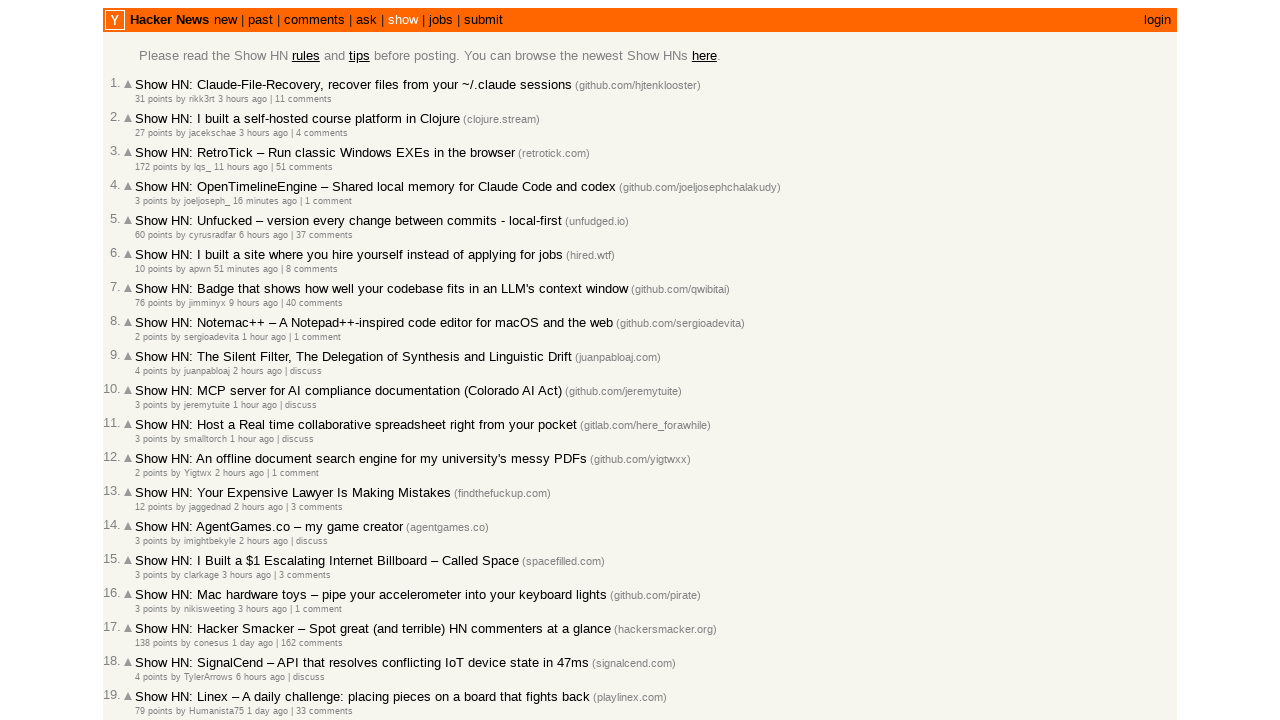

Verified navigation to the show page by waiting for URL to contain '/show'
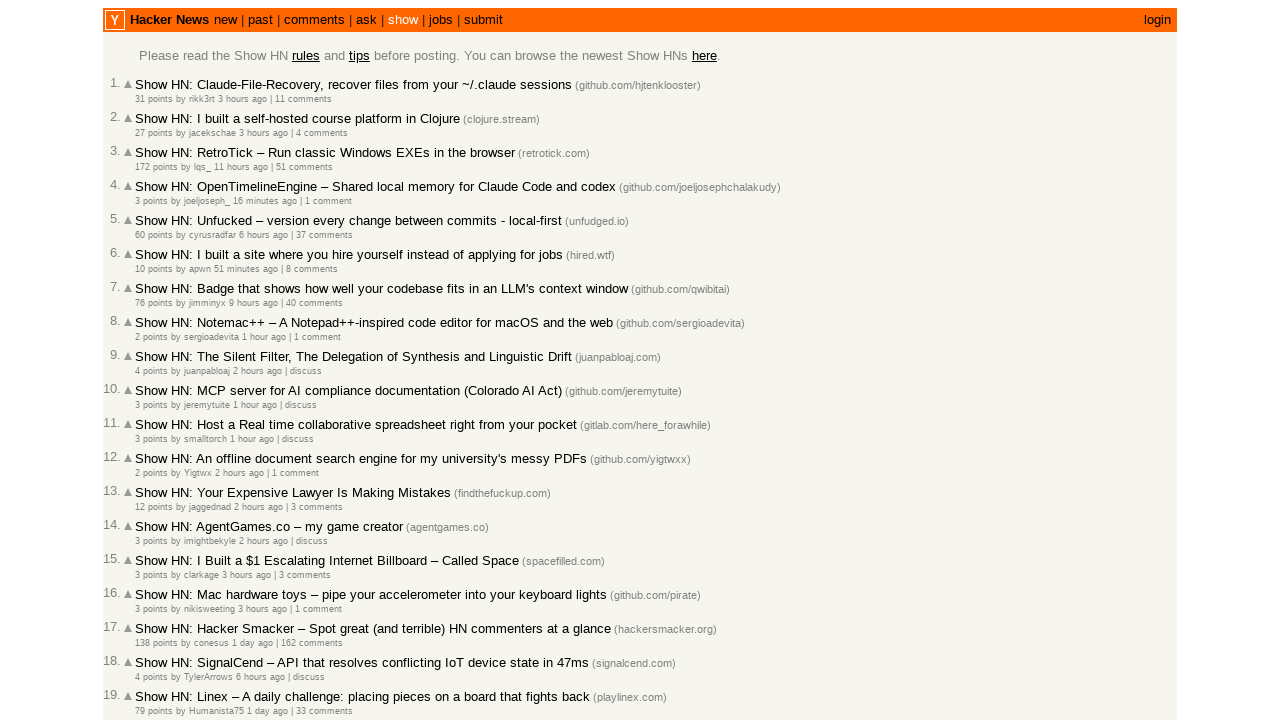

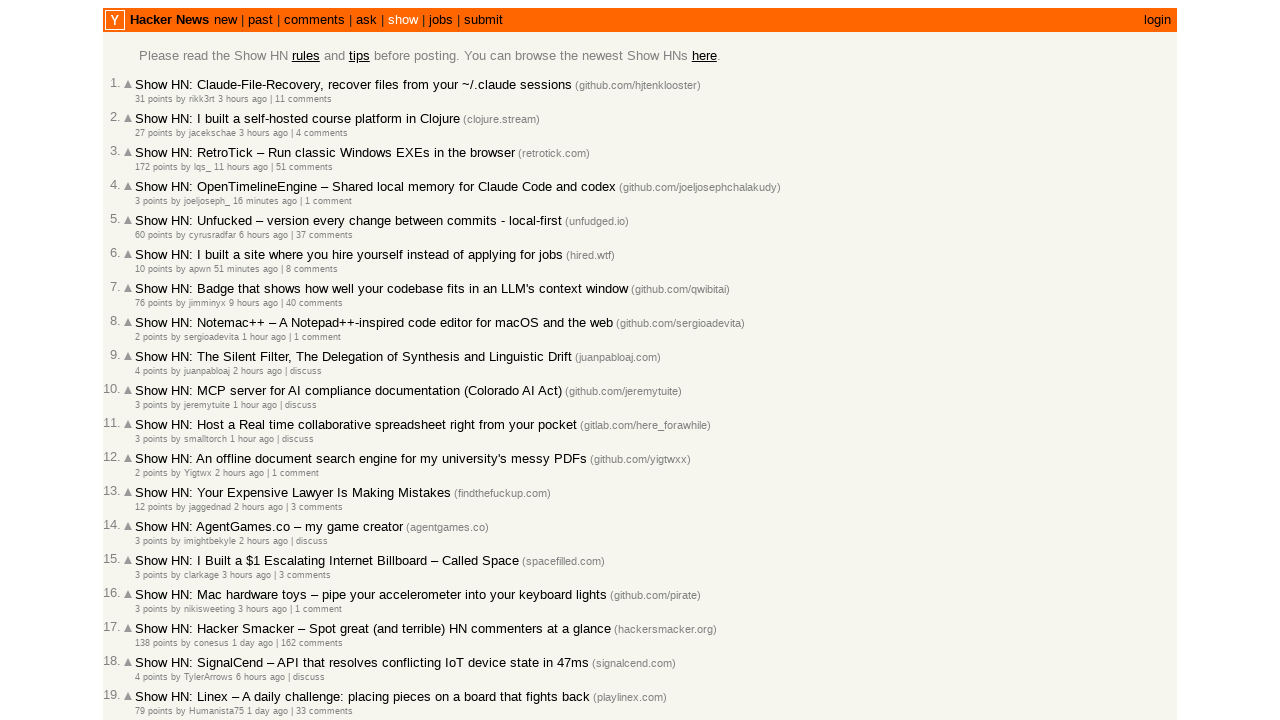